Tests parameterized search functionality by typing different names into a search field across multiple iterations

Starting URL: http://zero.webappsecurity.com/index.html

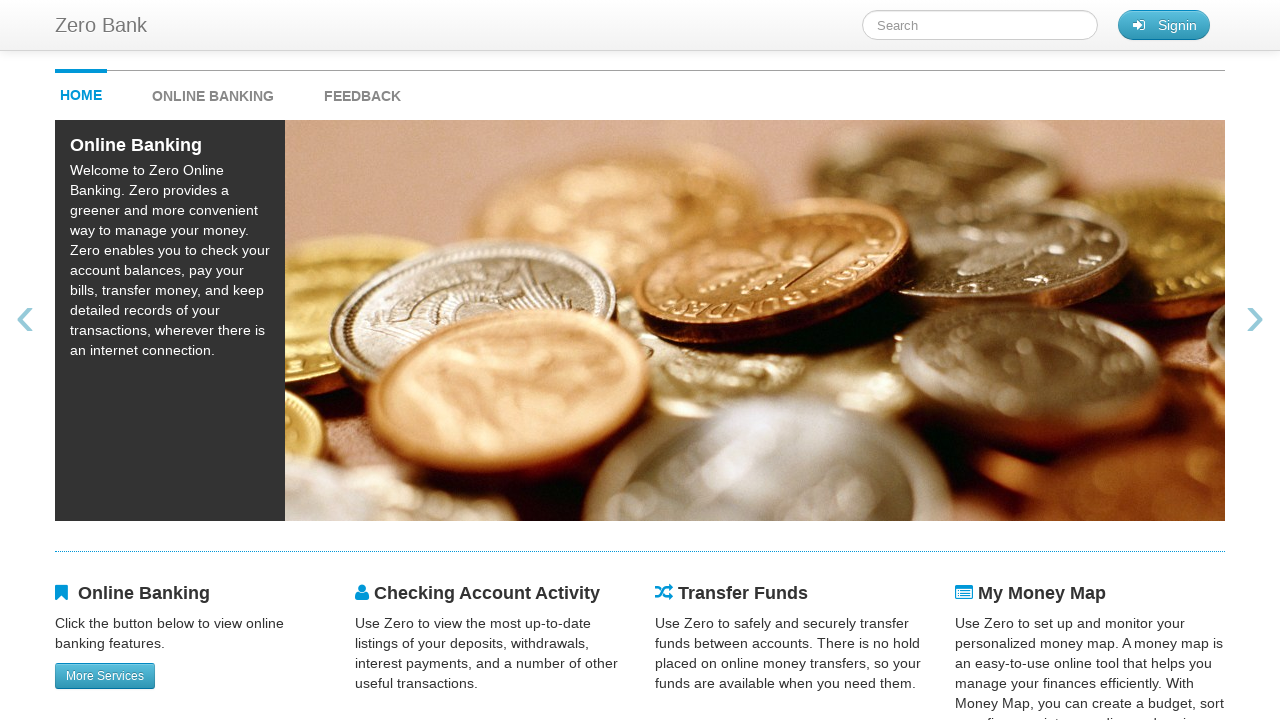

Filled search field with 'Mike' on #searchTerm
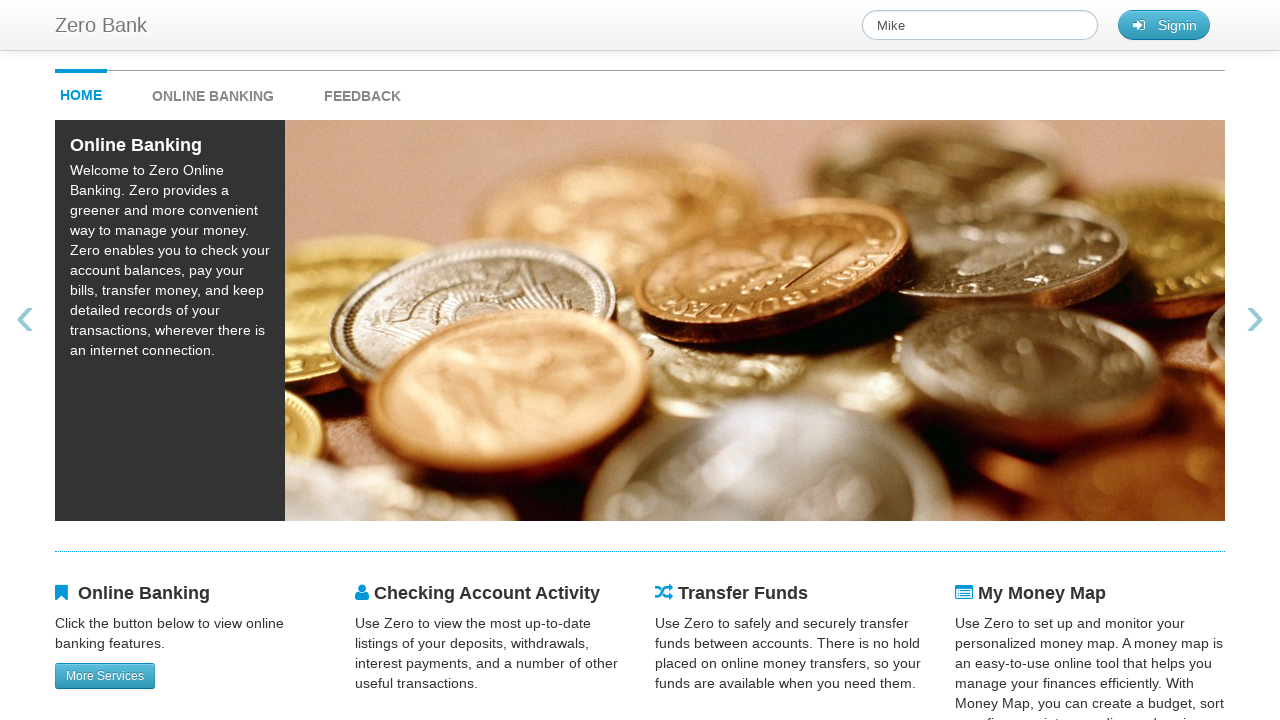

Waited for search to process
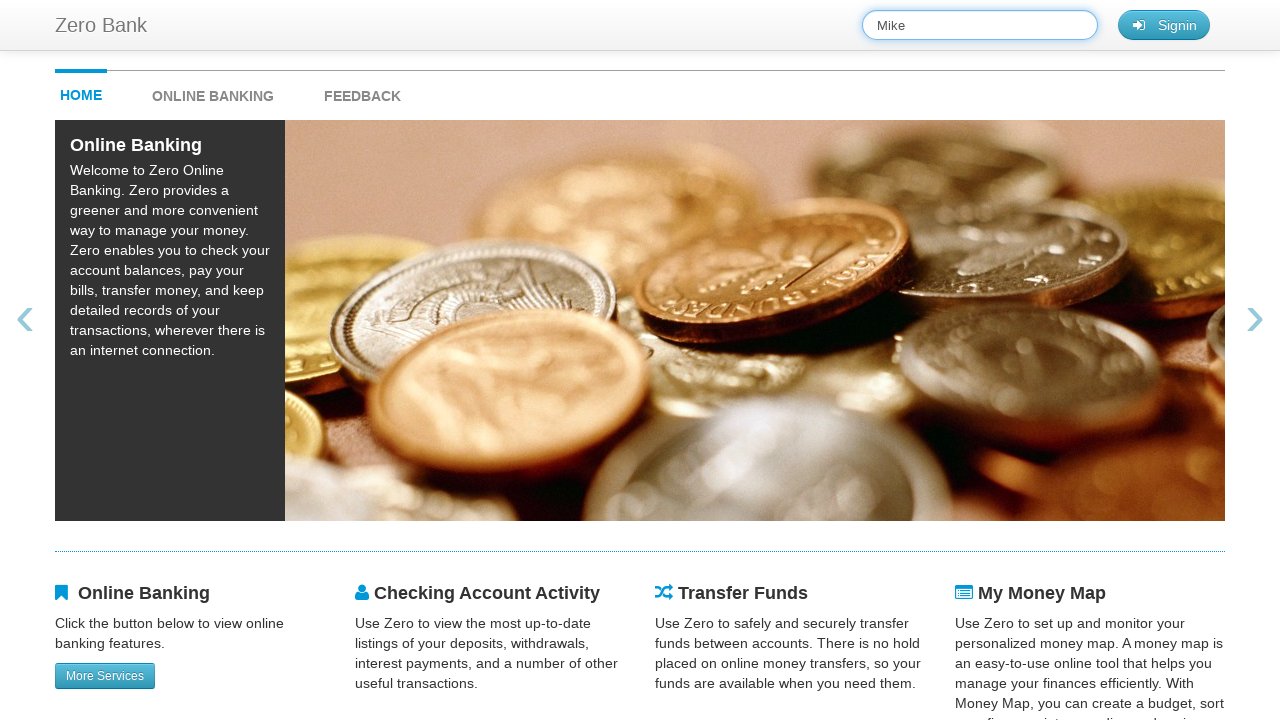

Cleared search field for next iteration on #searchTerm
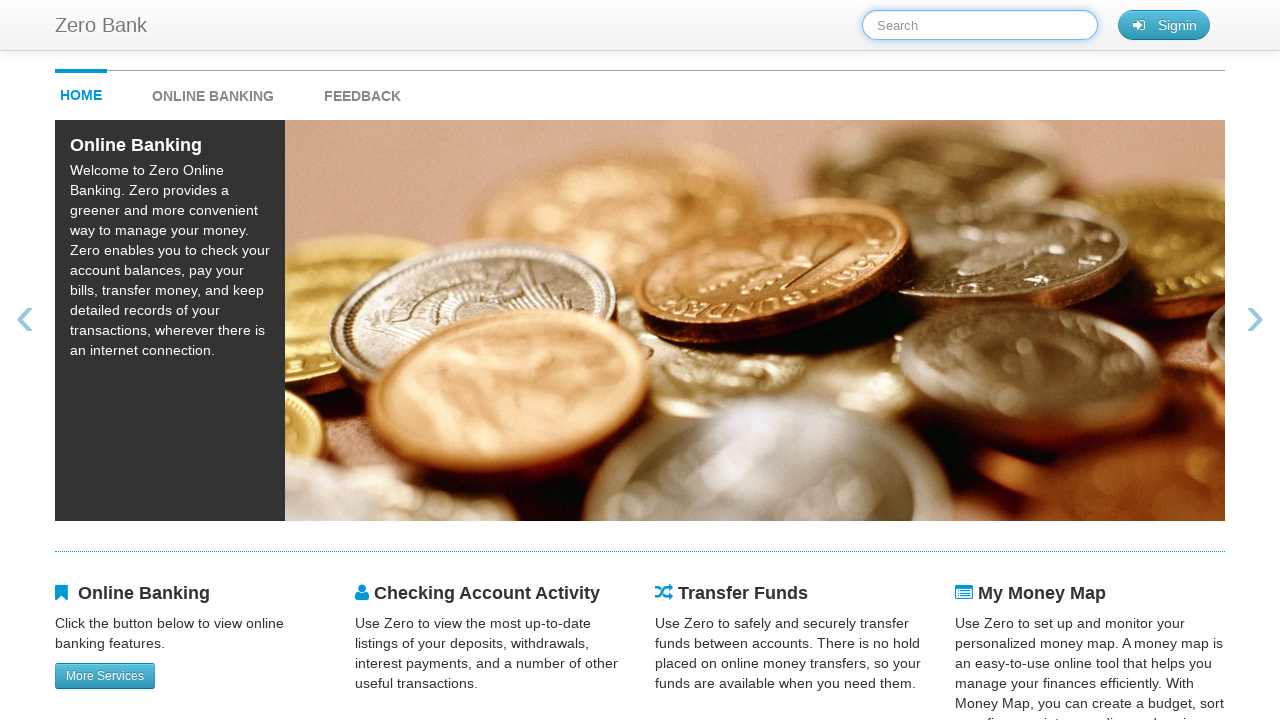

Filled search field with 'judy' on #searchTerm
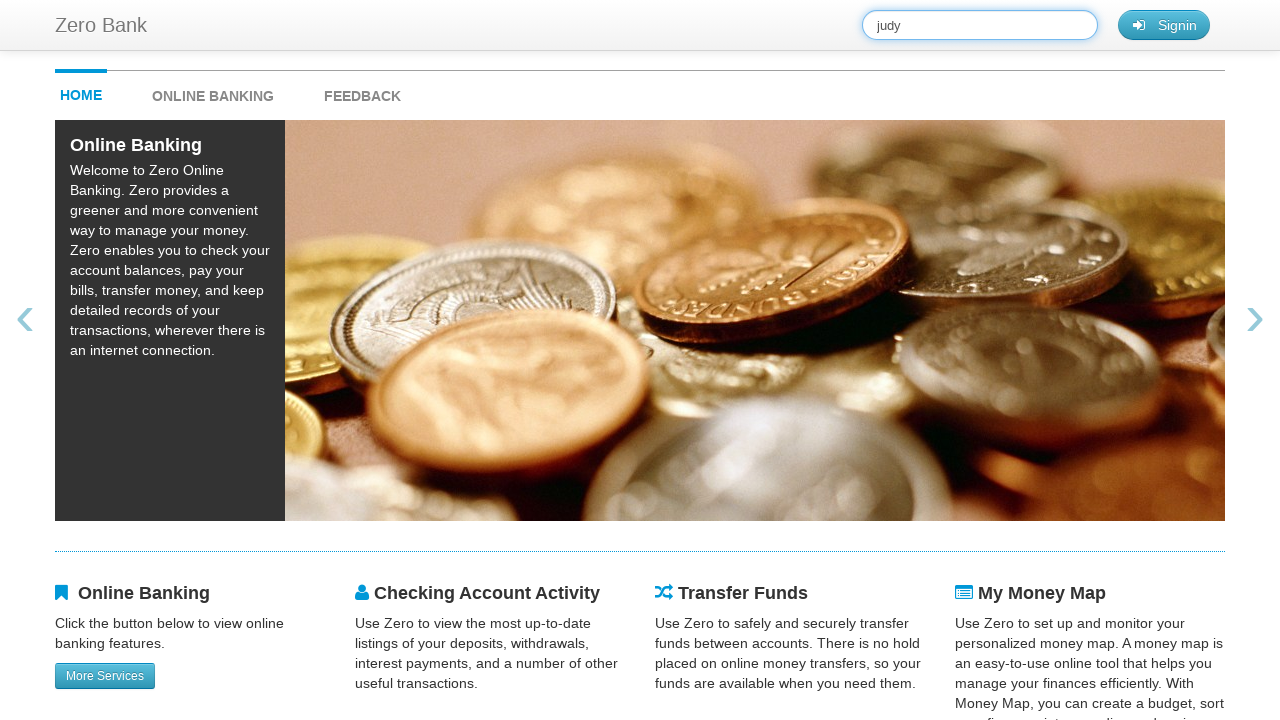

Waited for search to process
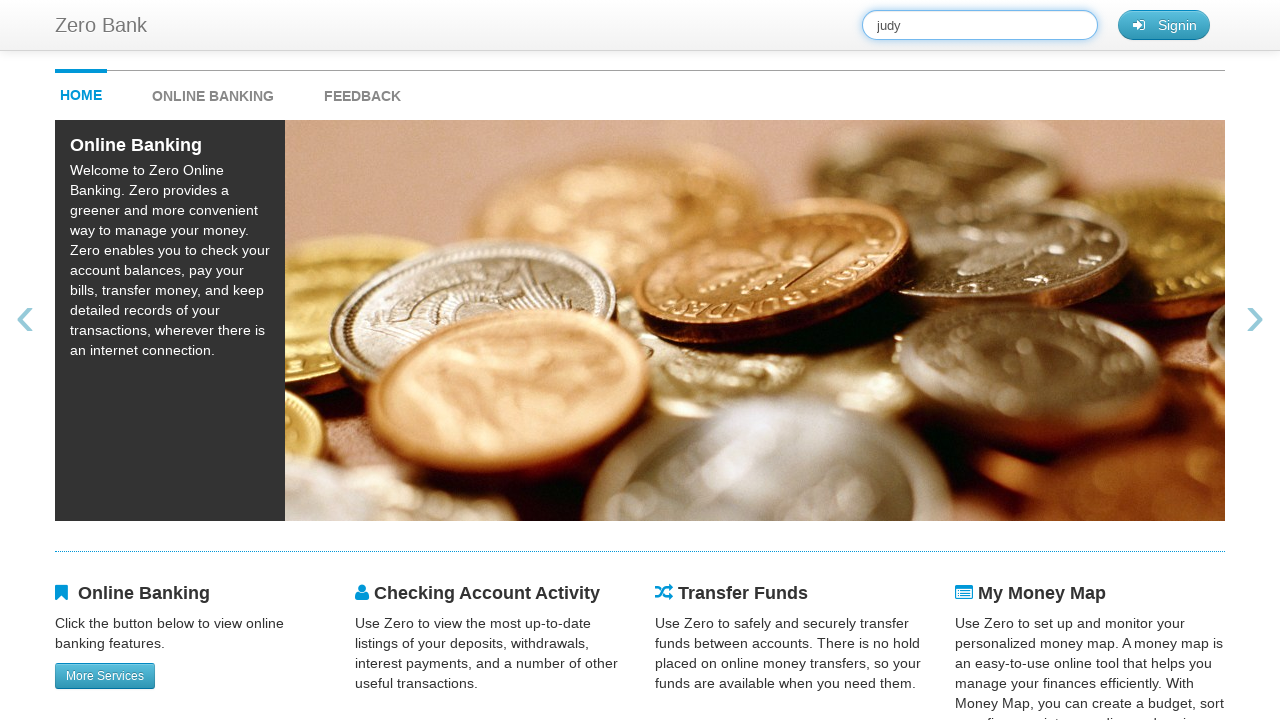

Cleared search field for next iteration on #searchTerm
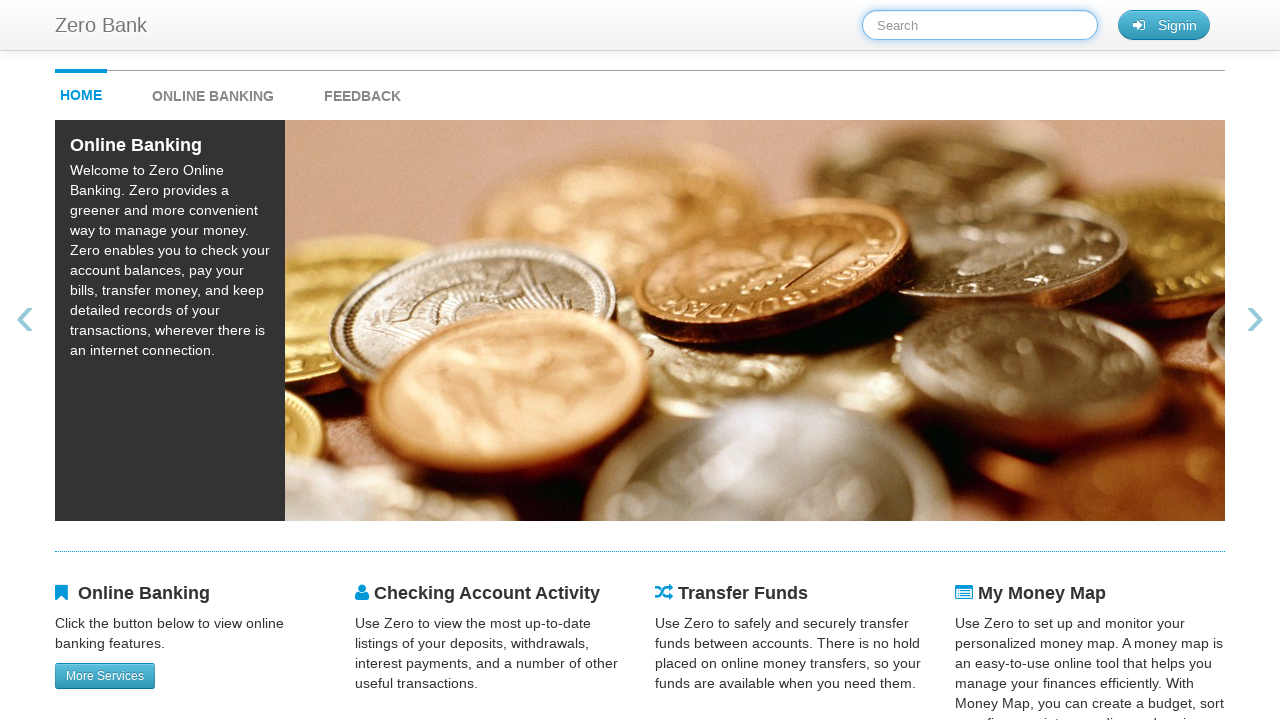

Filled search field with 'Peter' on #searchTerm
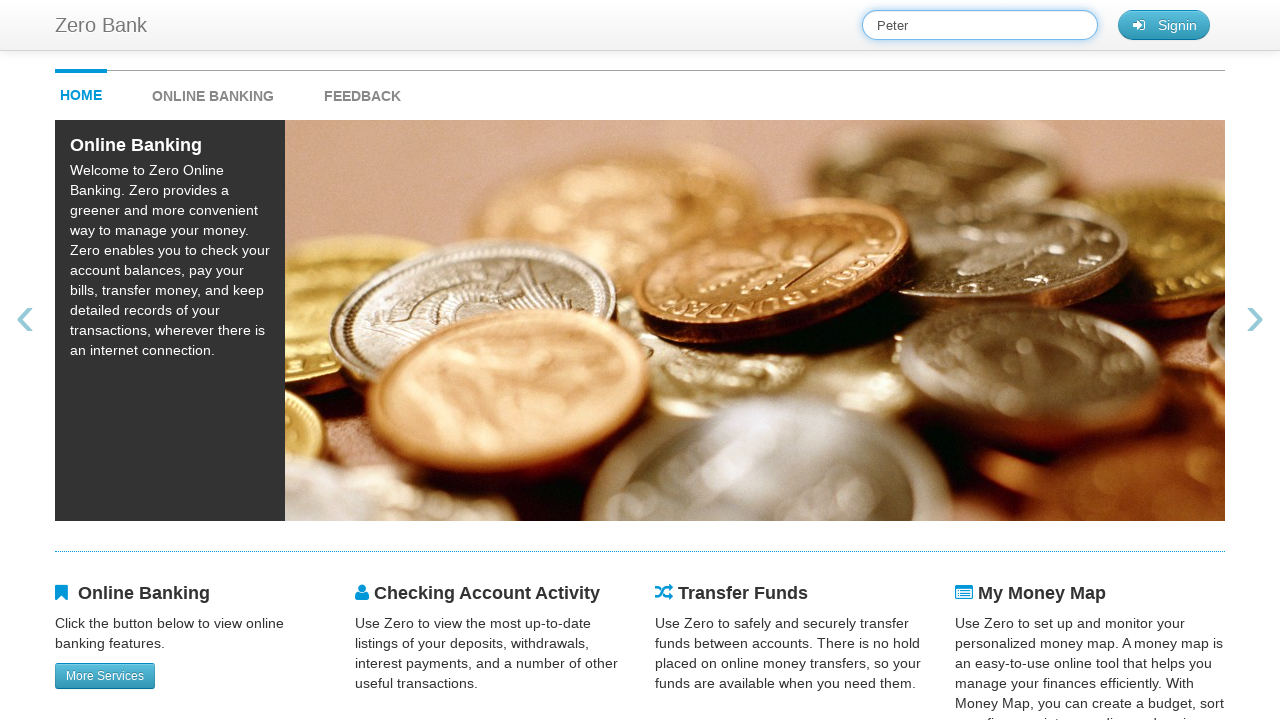

Waited for search to process
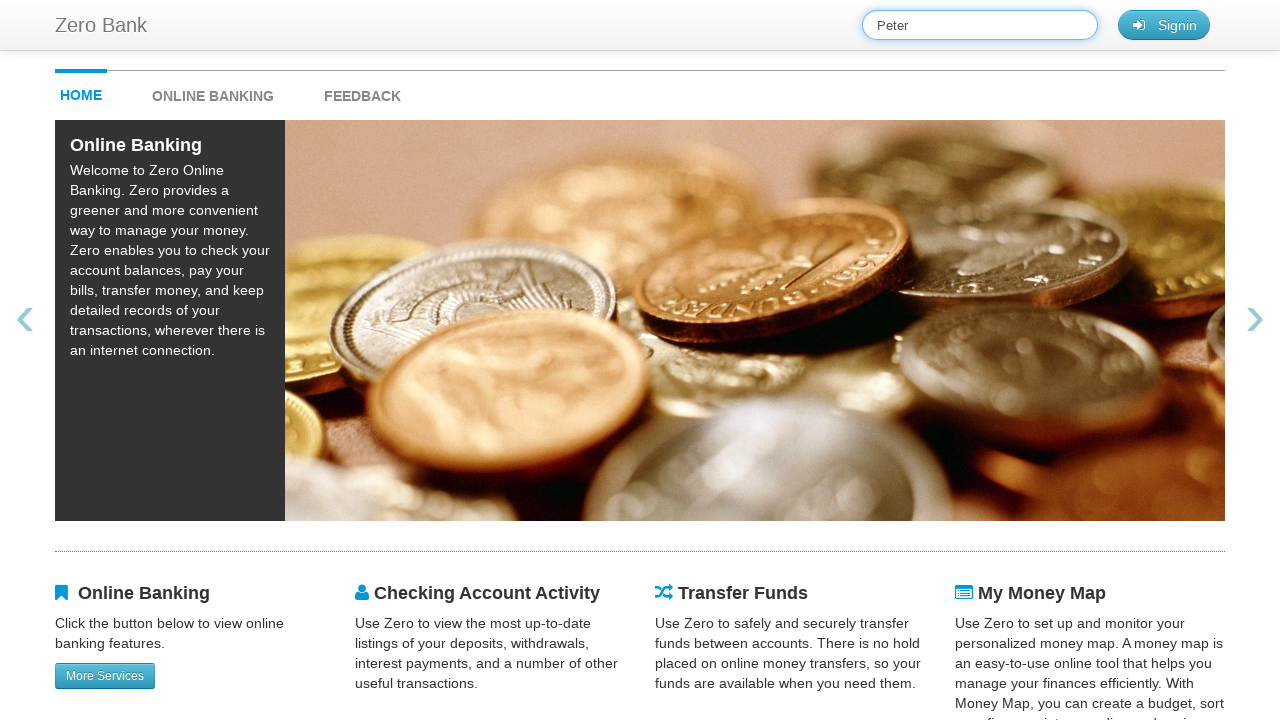

Cleared search field for next iteration on #searchTerm
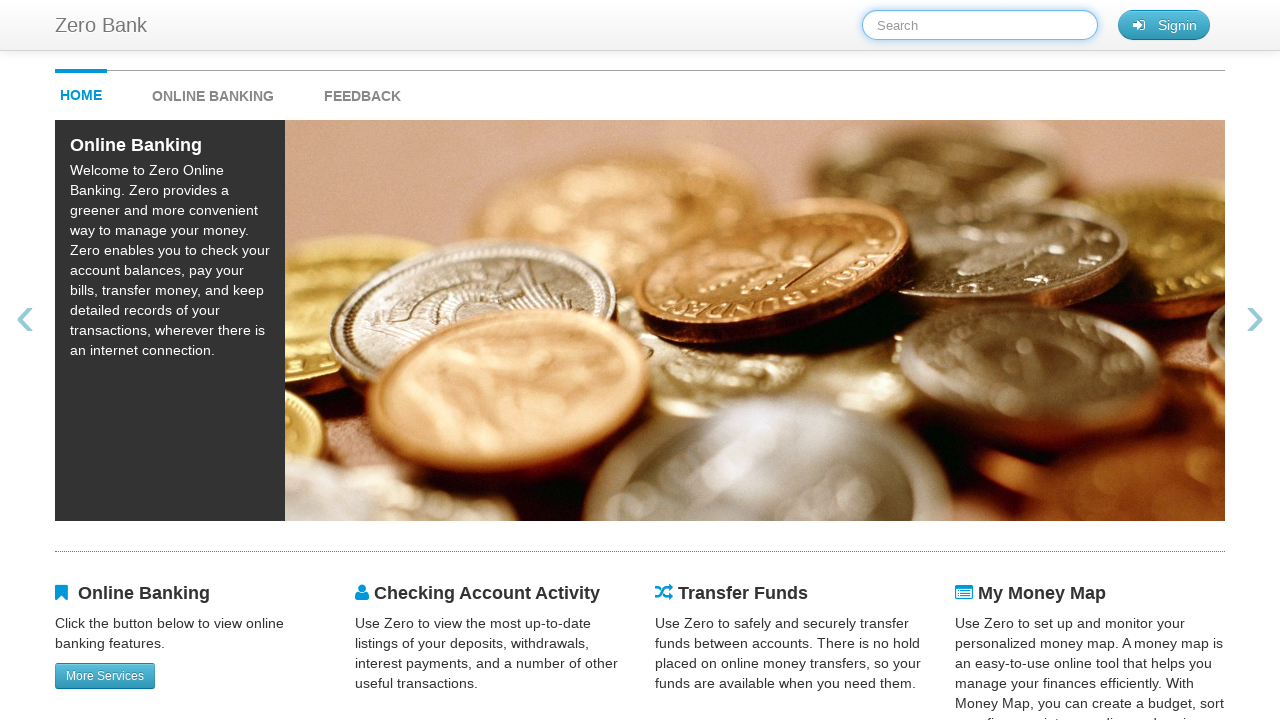

Filled search field with 'Elon' on #searchTerm
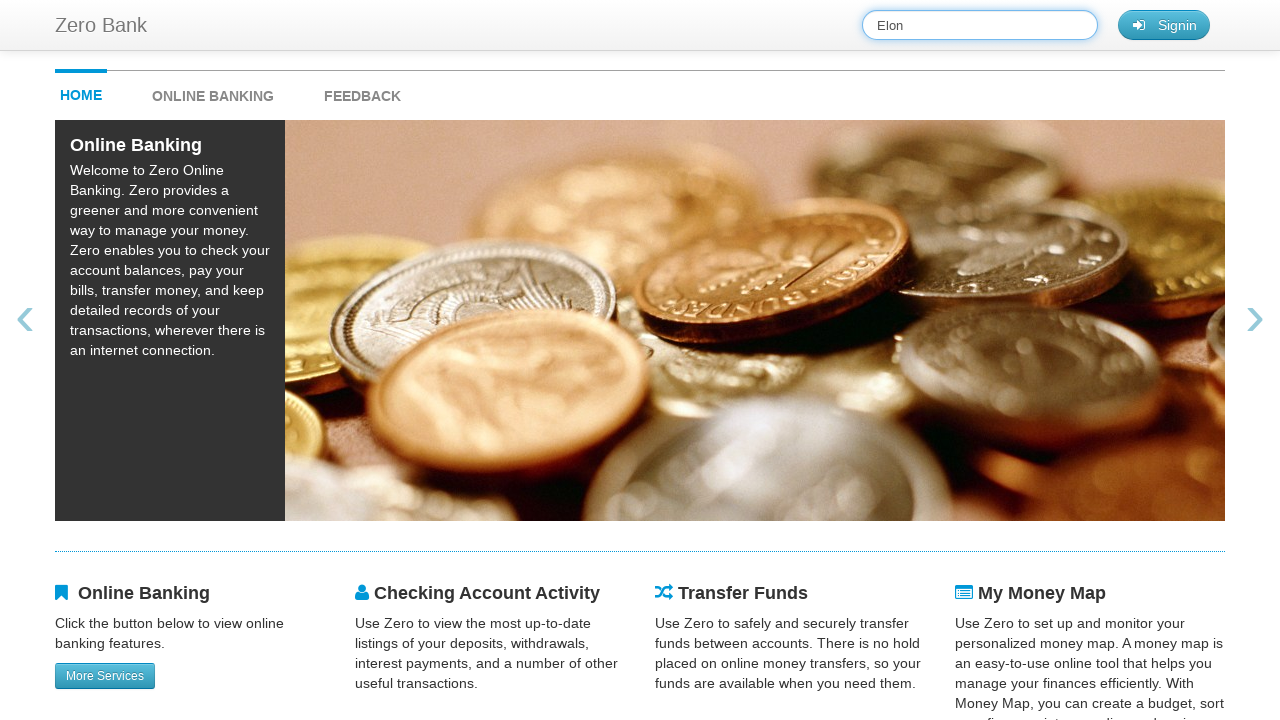

Waited for search to process
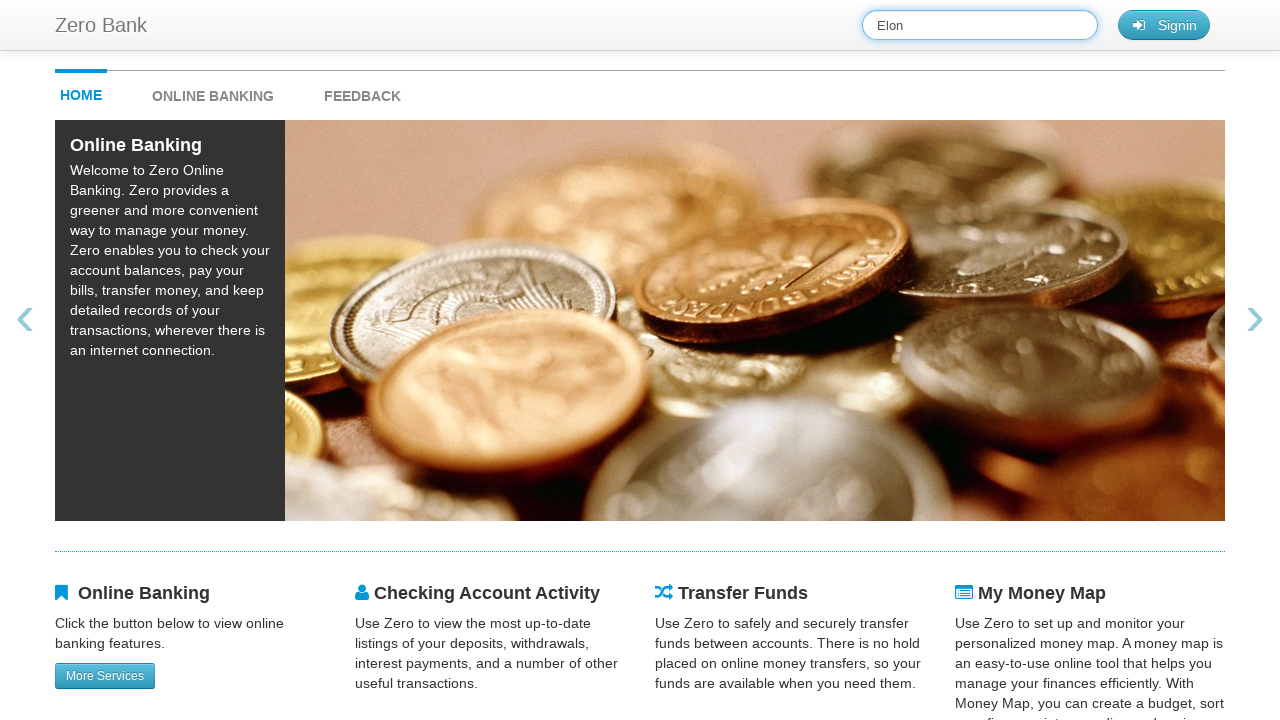

Cleared search field for next iteration on #searchTerm
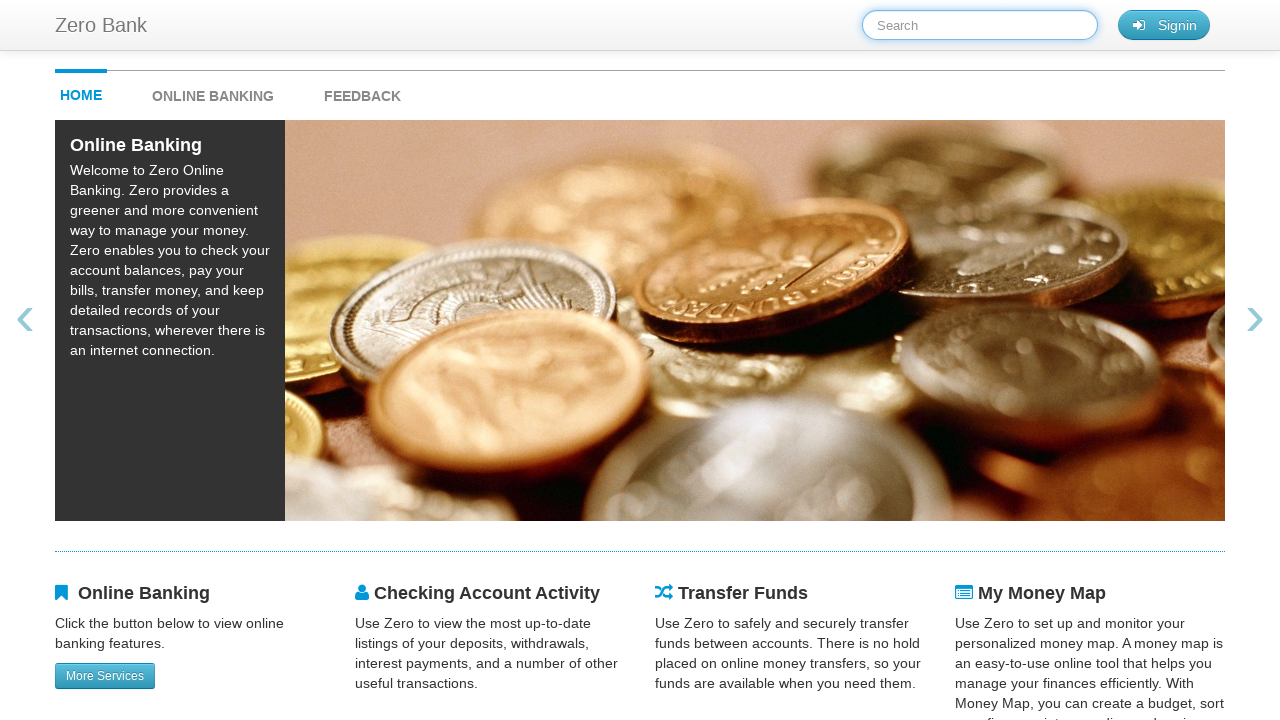

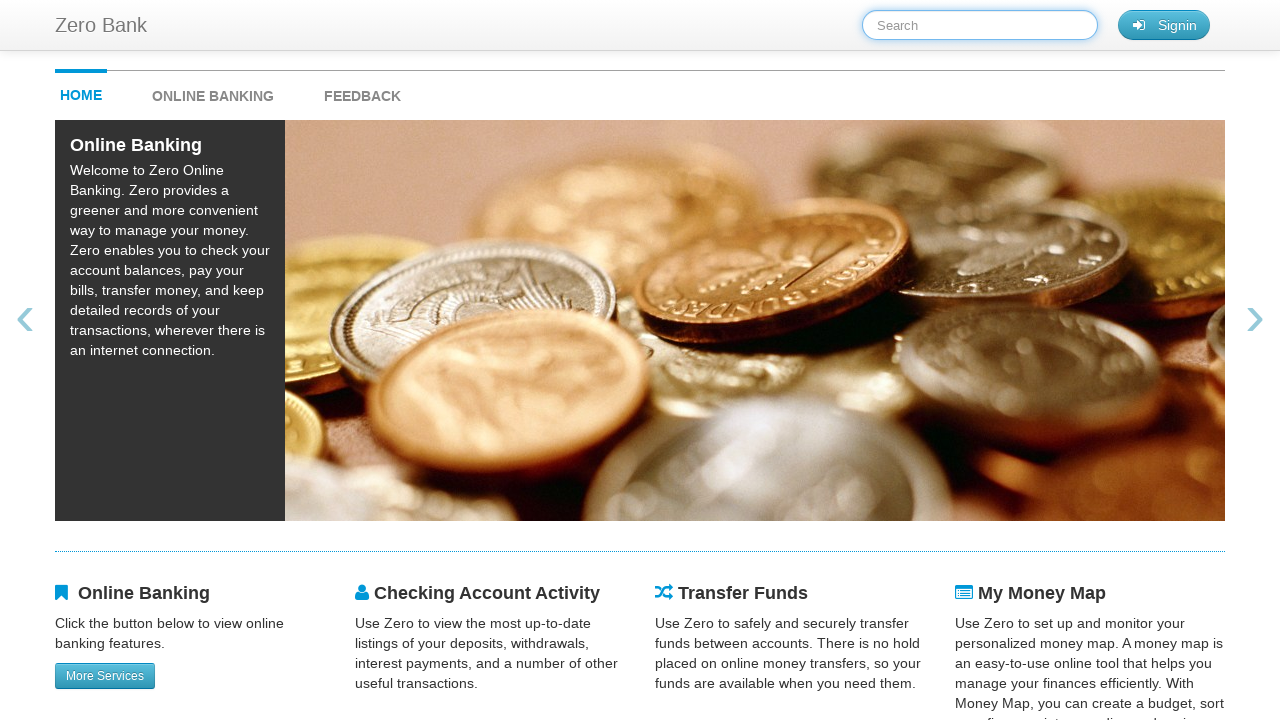